Tests browser window switching functionality by opening a new message window and switching between windows

Starting URL: https://demoqa.com/browser-windows

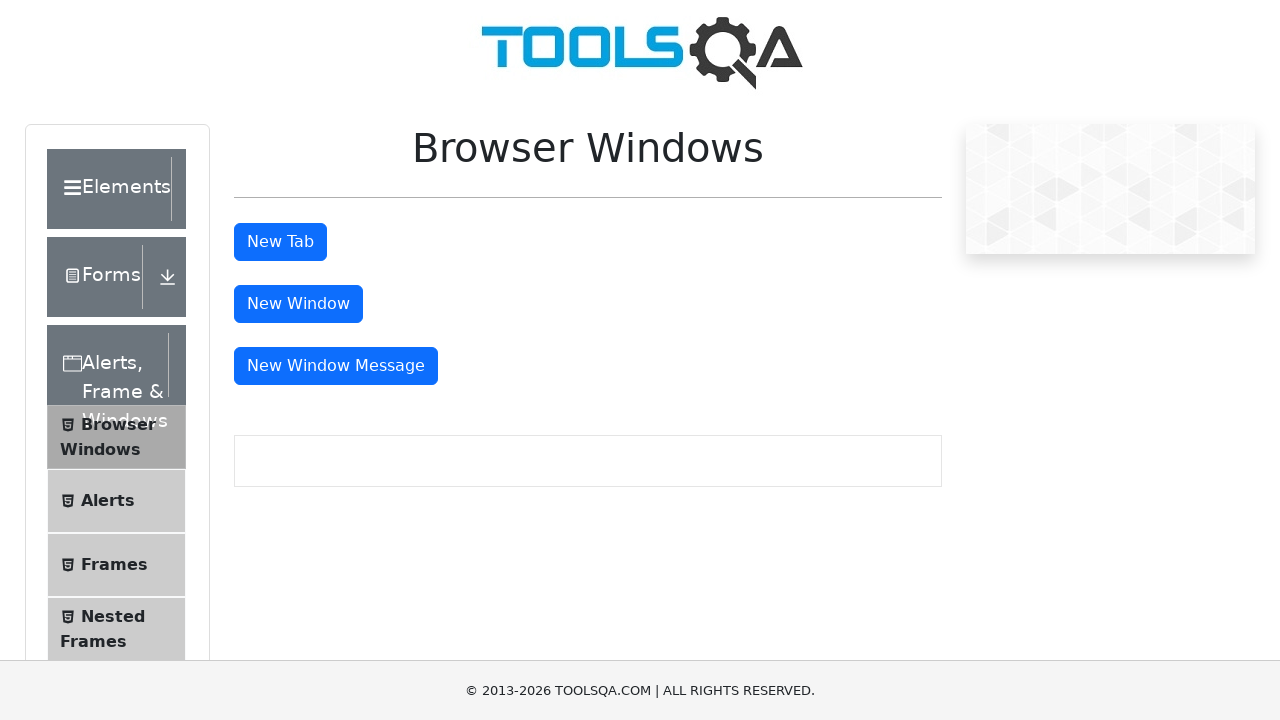

Clicked button to open new message window at (336, 366) on #messageWindowButton
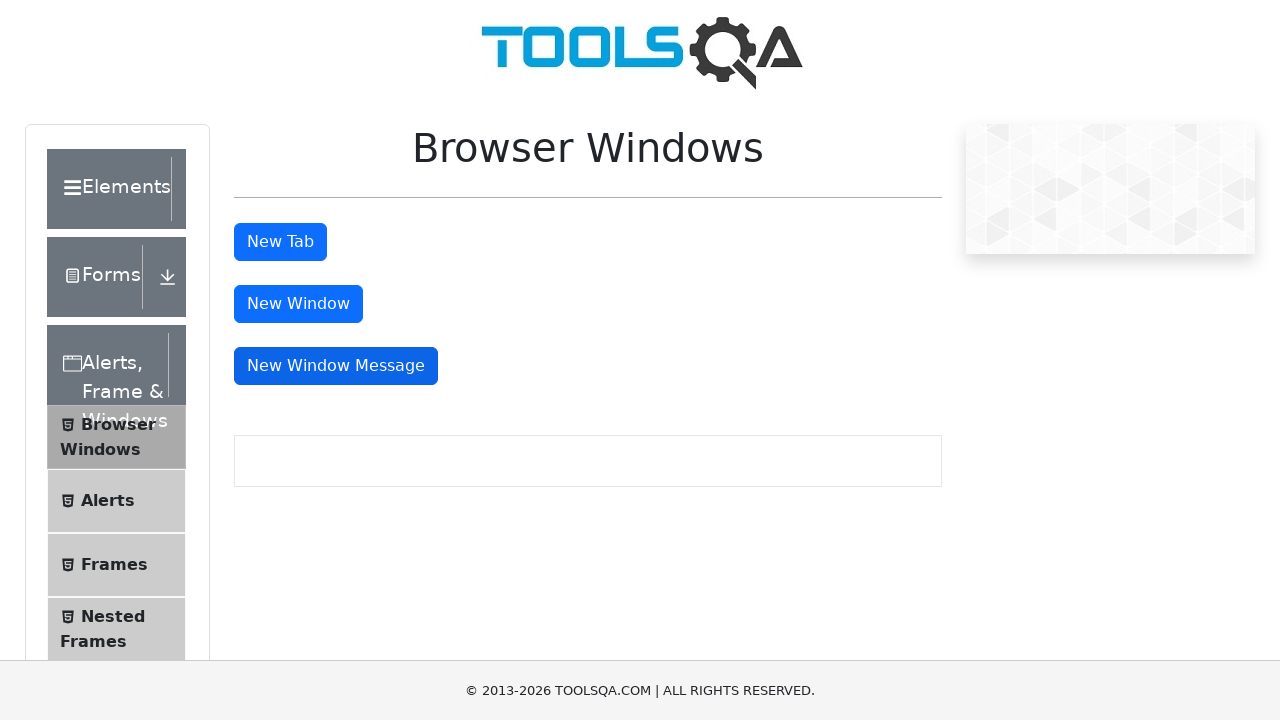

Retrieved all open pages/windows
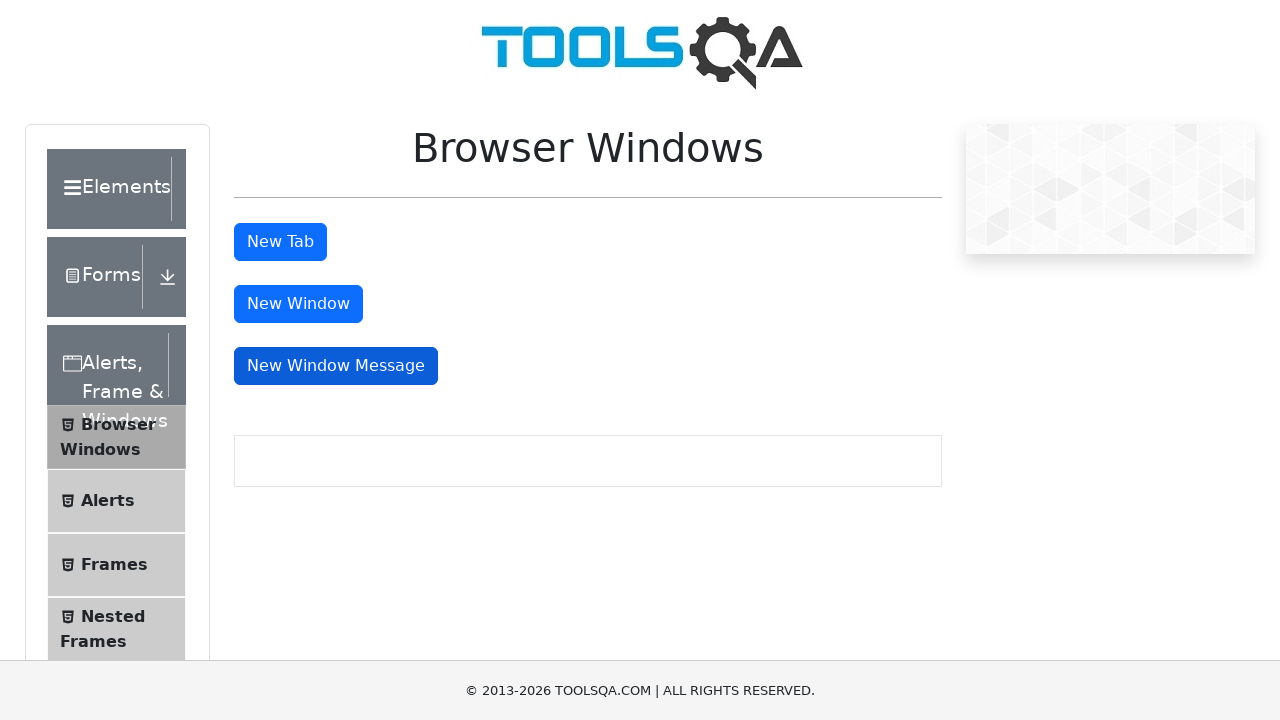

Switched to newly opened window
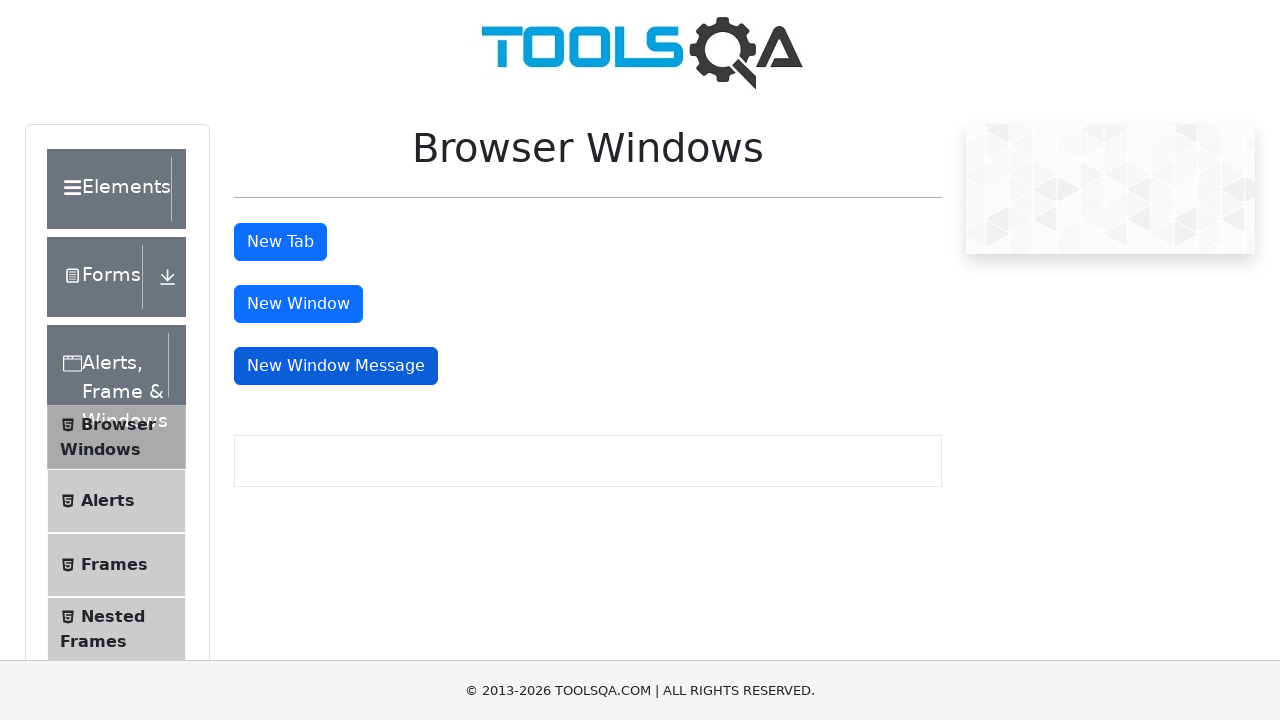

New window loaded completely
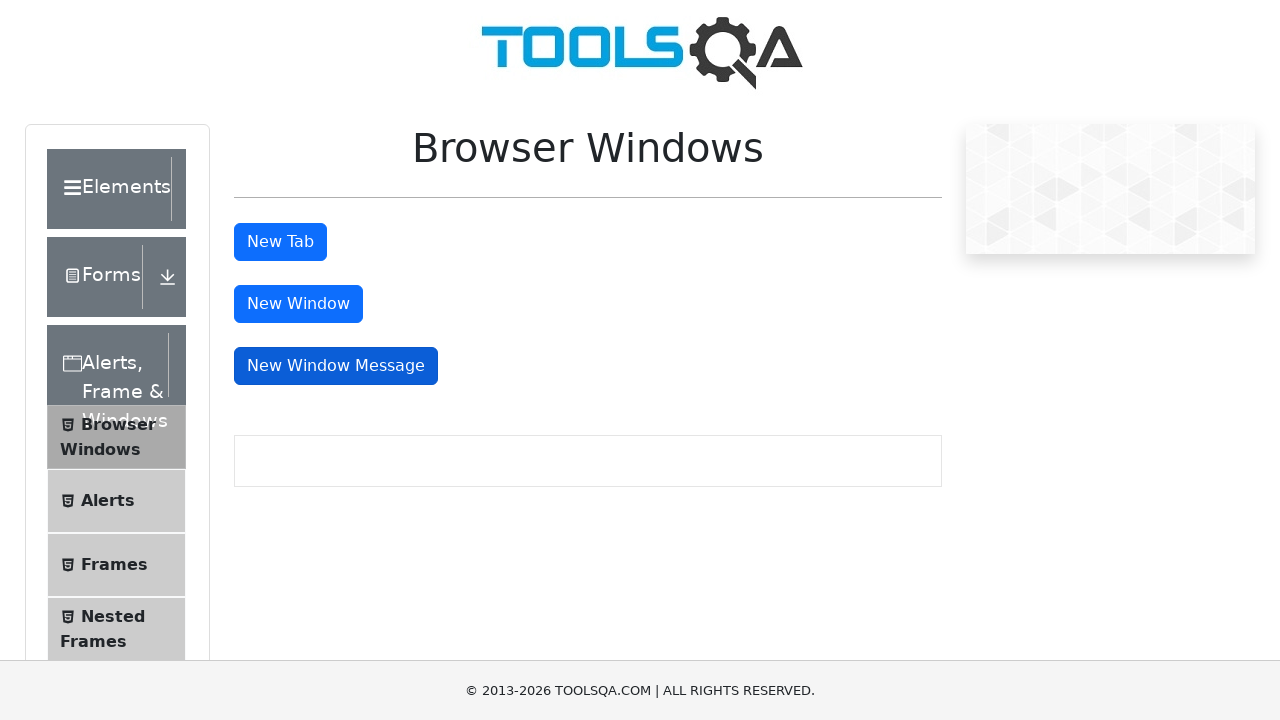

Switched back to original window
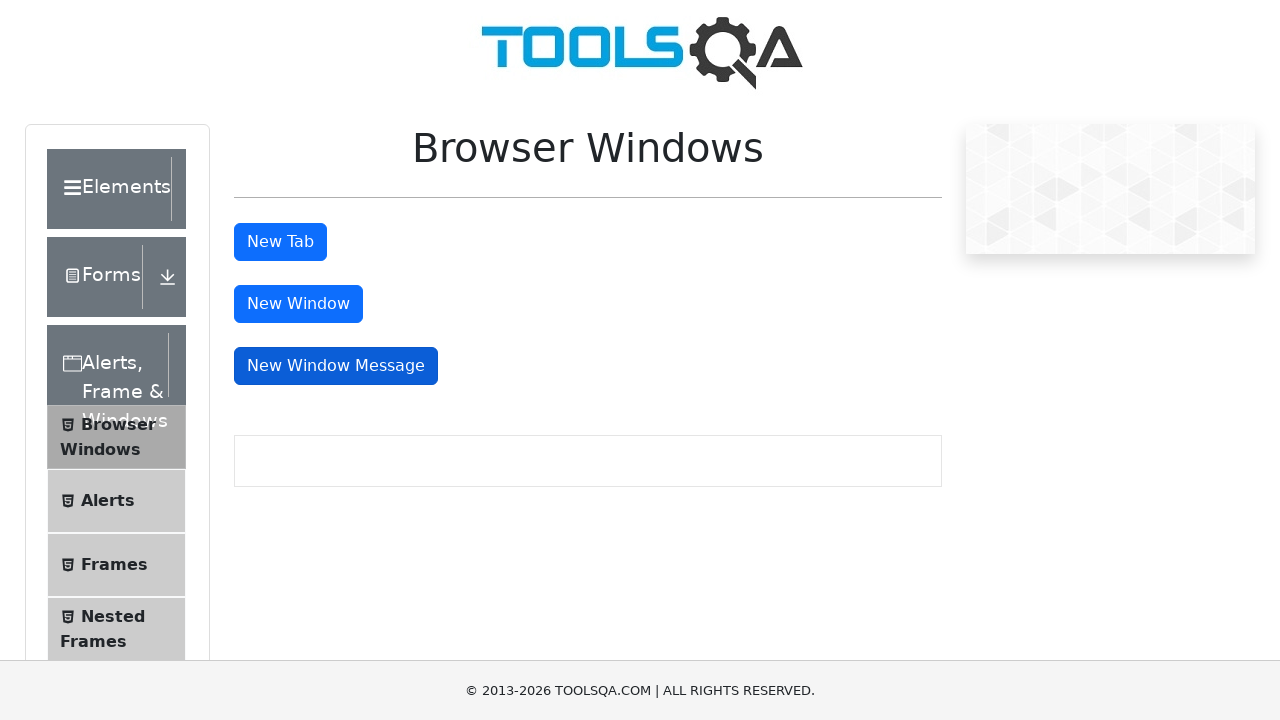

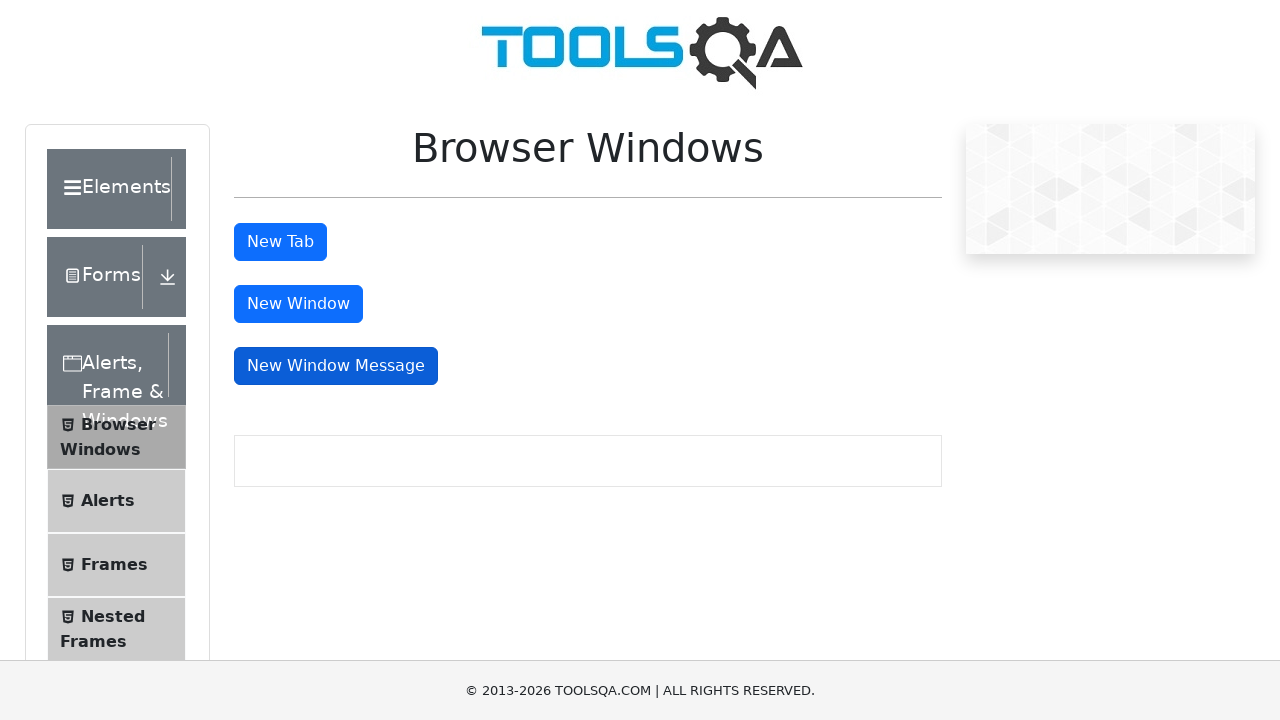